Navigates through multiple pages of property listings and collects announcement links

Starting URL: https://www.mubawab.ma/fr/pl/casablanca/listing-promotion:p:1

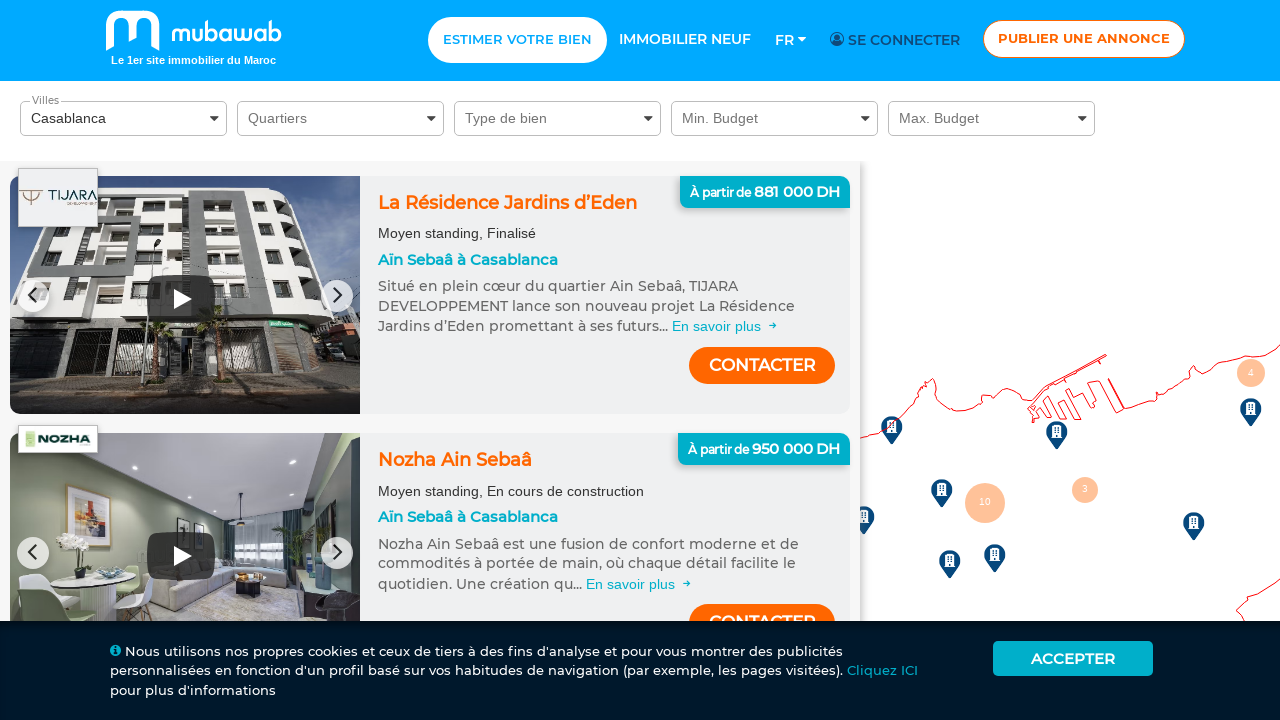

Waited for listings to load on first page
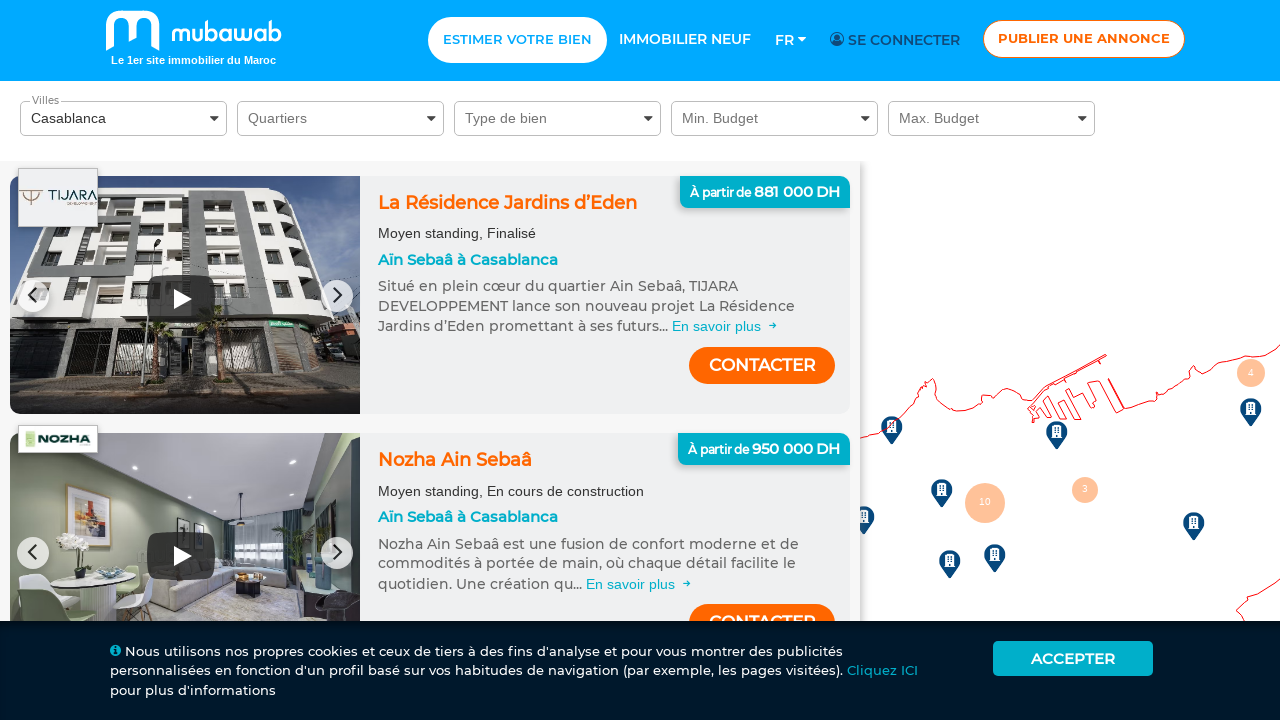

Retrieved all announcement elements from first page
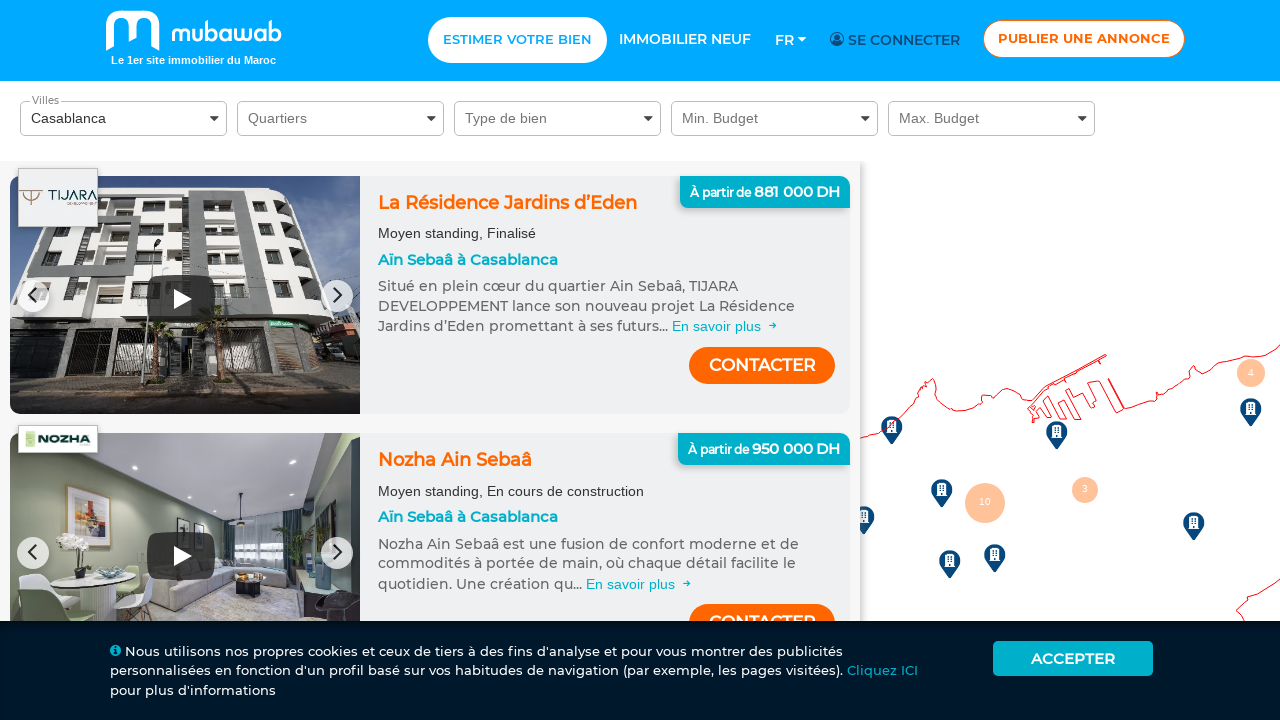

Navigated to second page of property listings
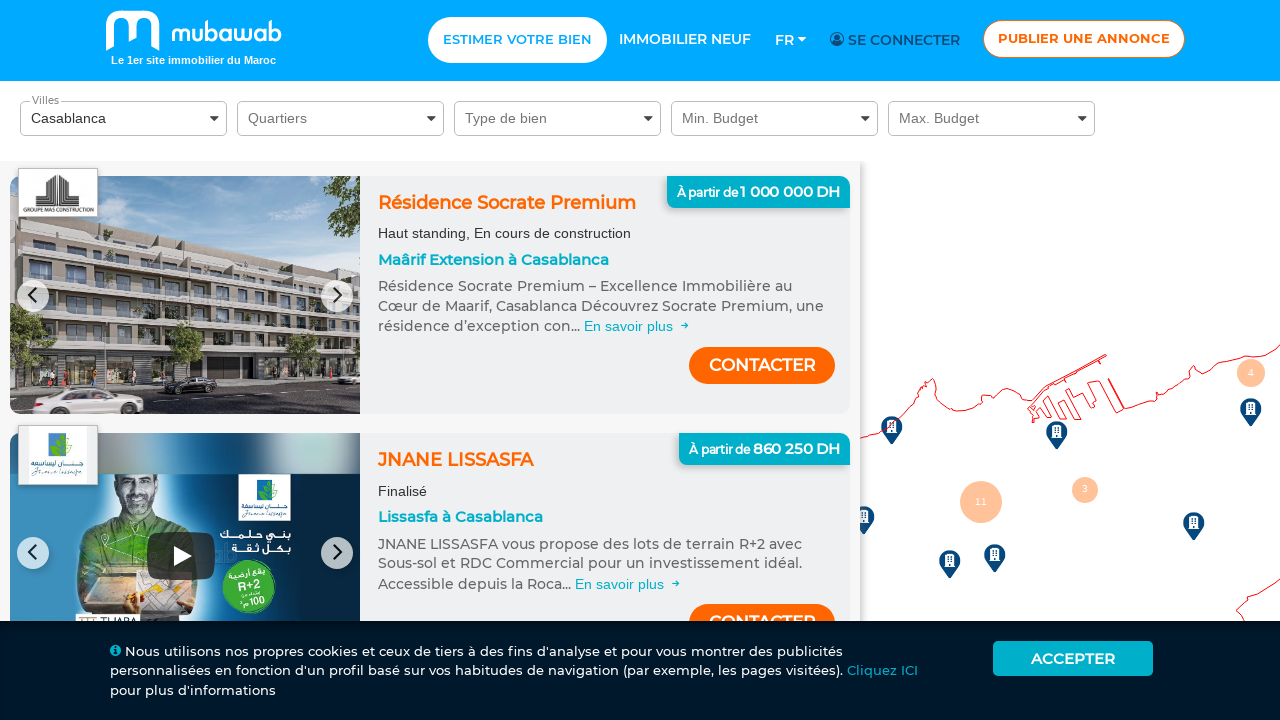

Waited for listings to load on second page
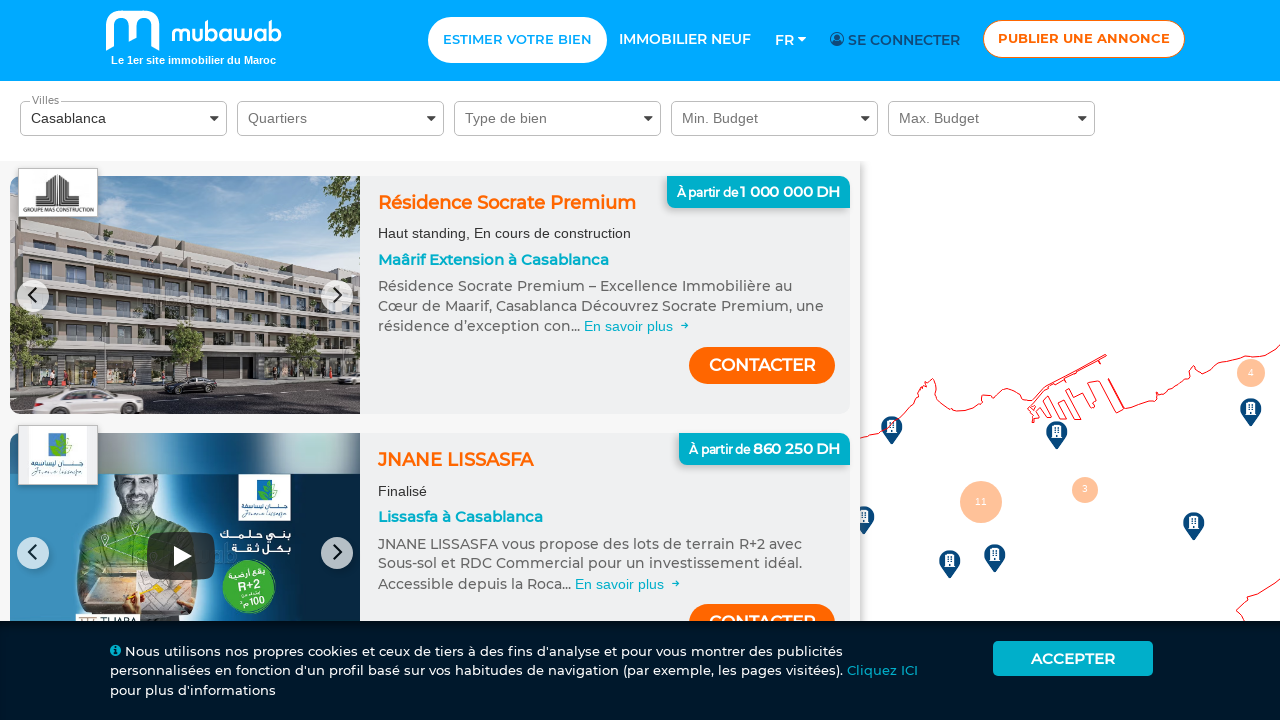

Retrieved all announcement elements from second page
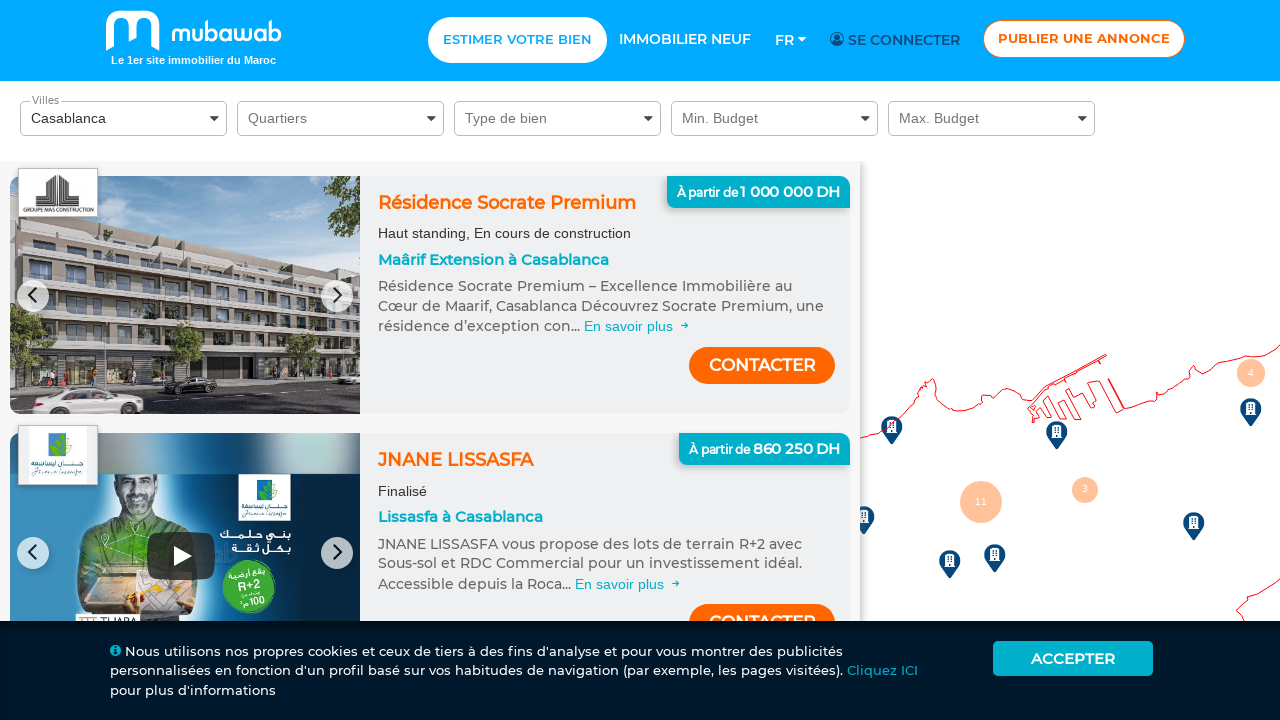

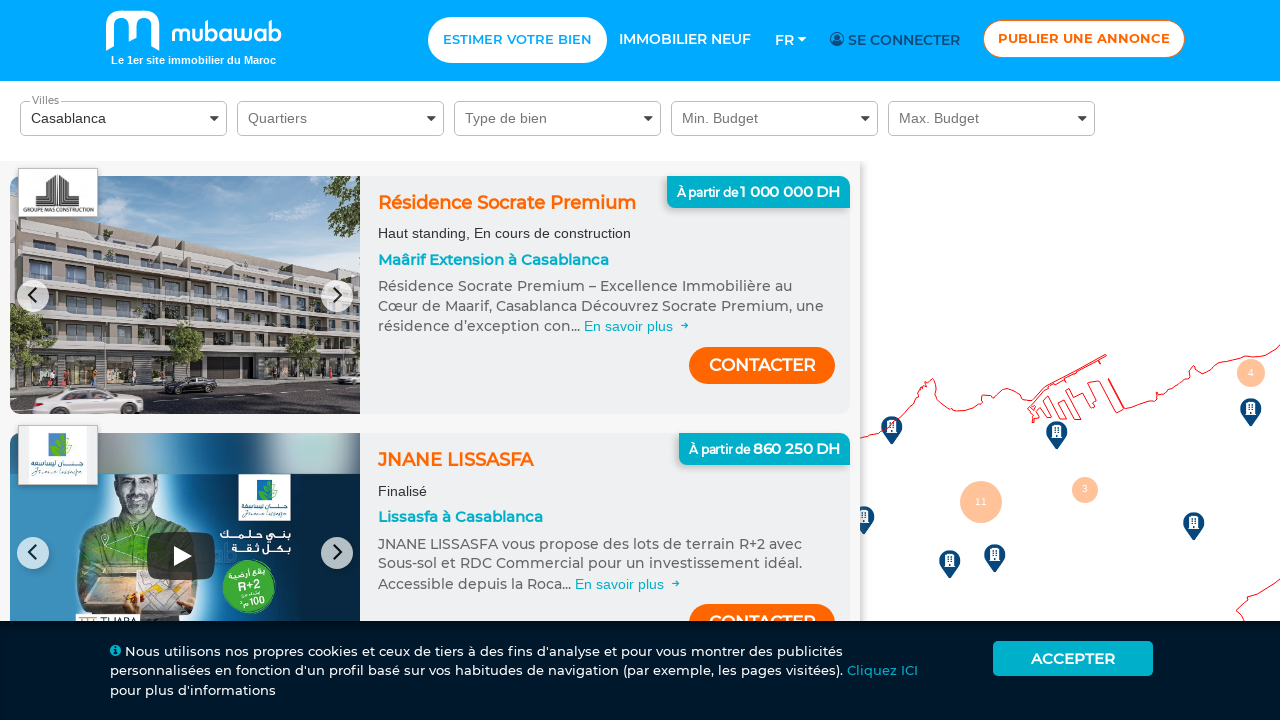